Clicks the Nested Frames link and verifies the URL contains nested_frames

Starting URL: https://the-internet.herokuapp.com/

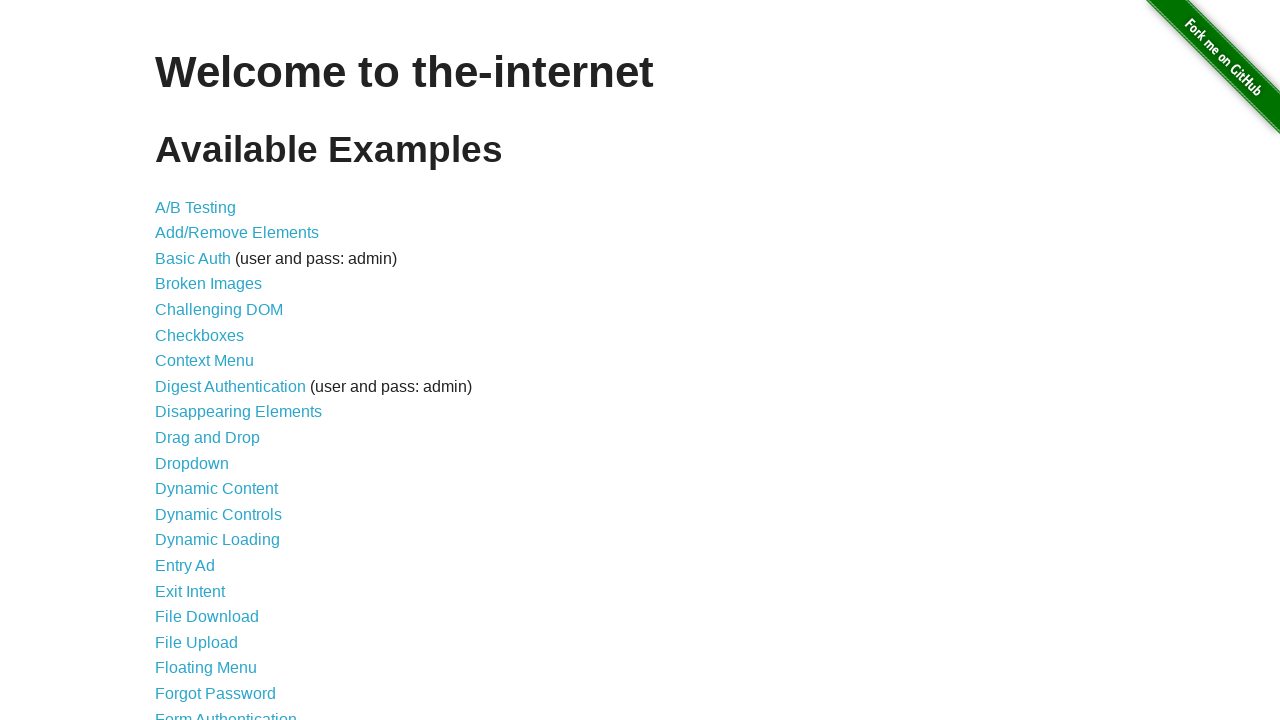

Clicked the Nested Frames link at (210, 395) on a[href='/nested_frames']
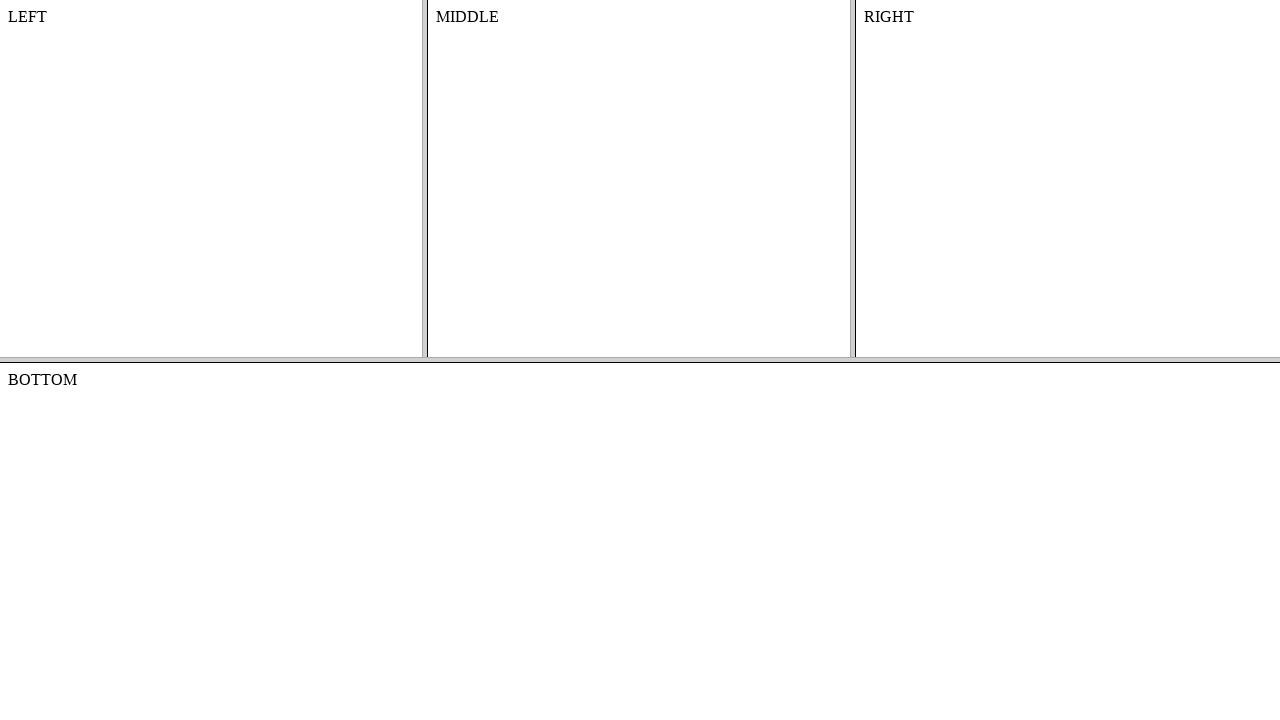

Verified URL contains nested_frames
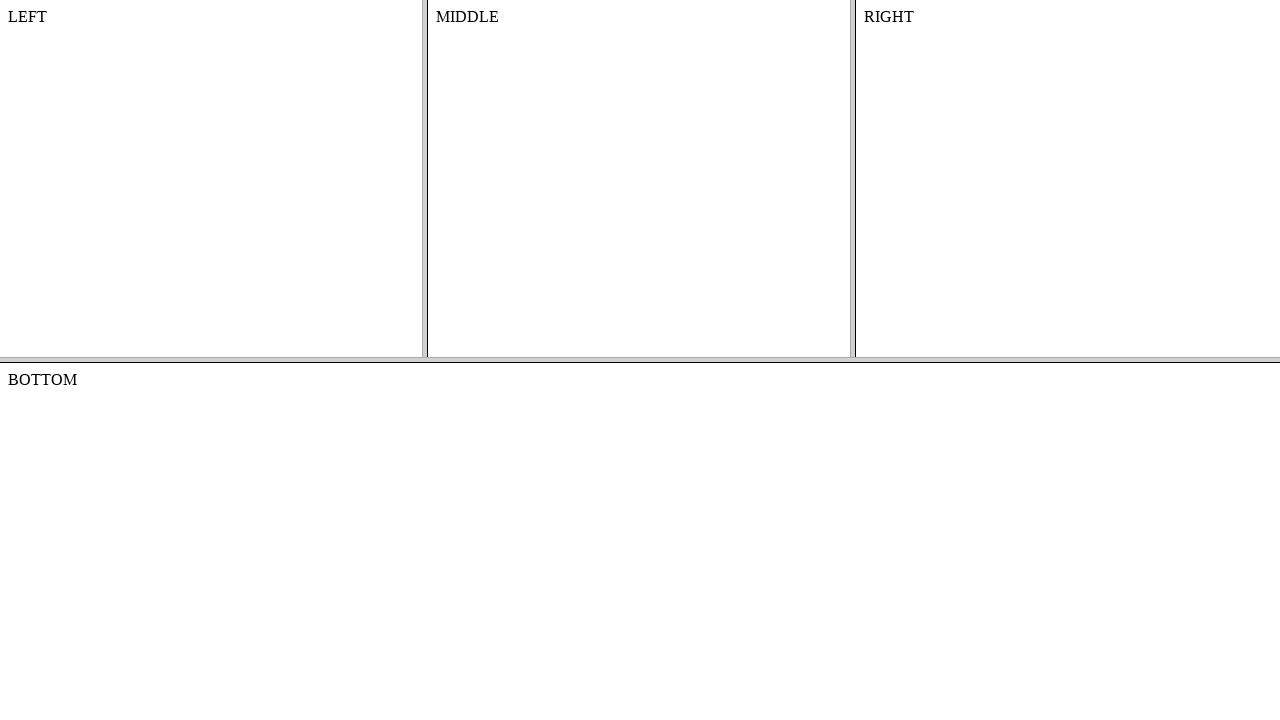

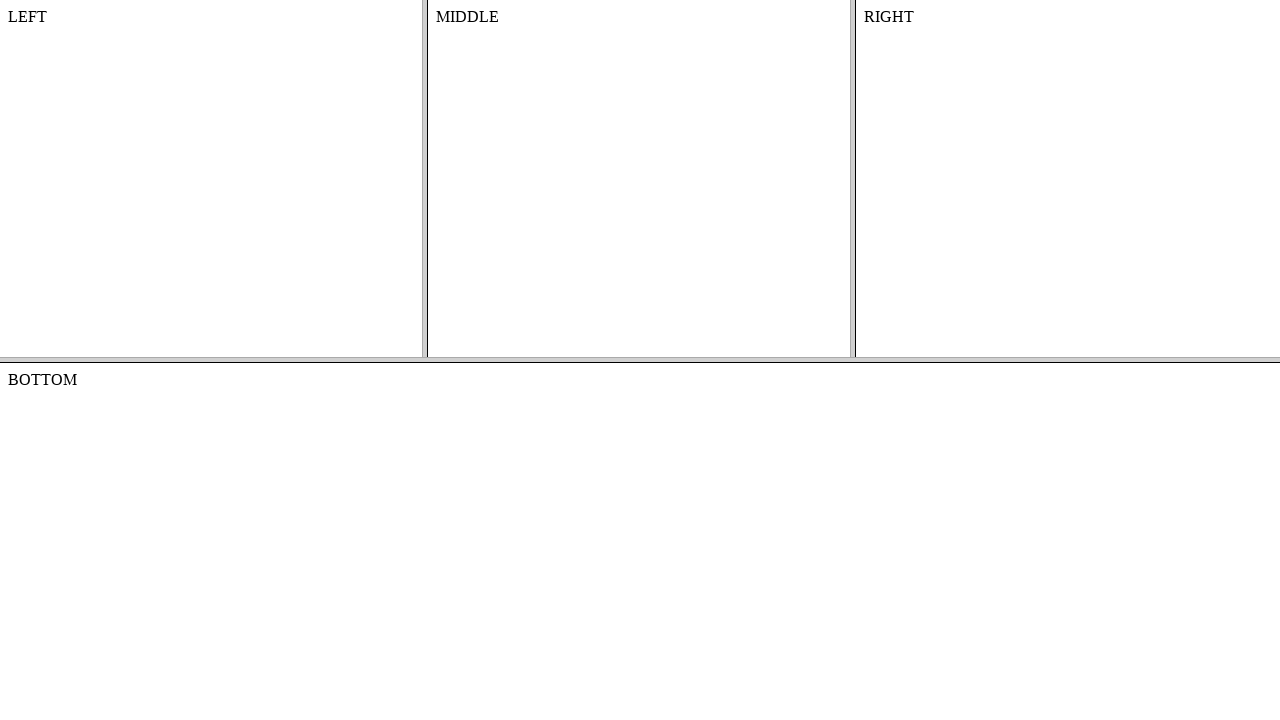